Tests JavaScript alert handling by clicking buttons that trigger simple alerts, confirmation dialogs, and prompt dialogs, then interacting with each alert type (accepting, dismissing, and entering text)

Starting URL: https://the-internet.herokuapp.com/javascript_alerts

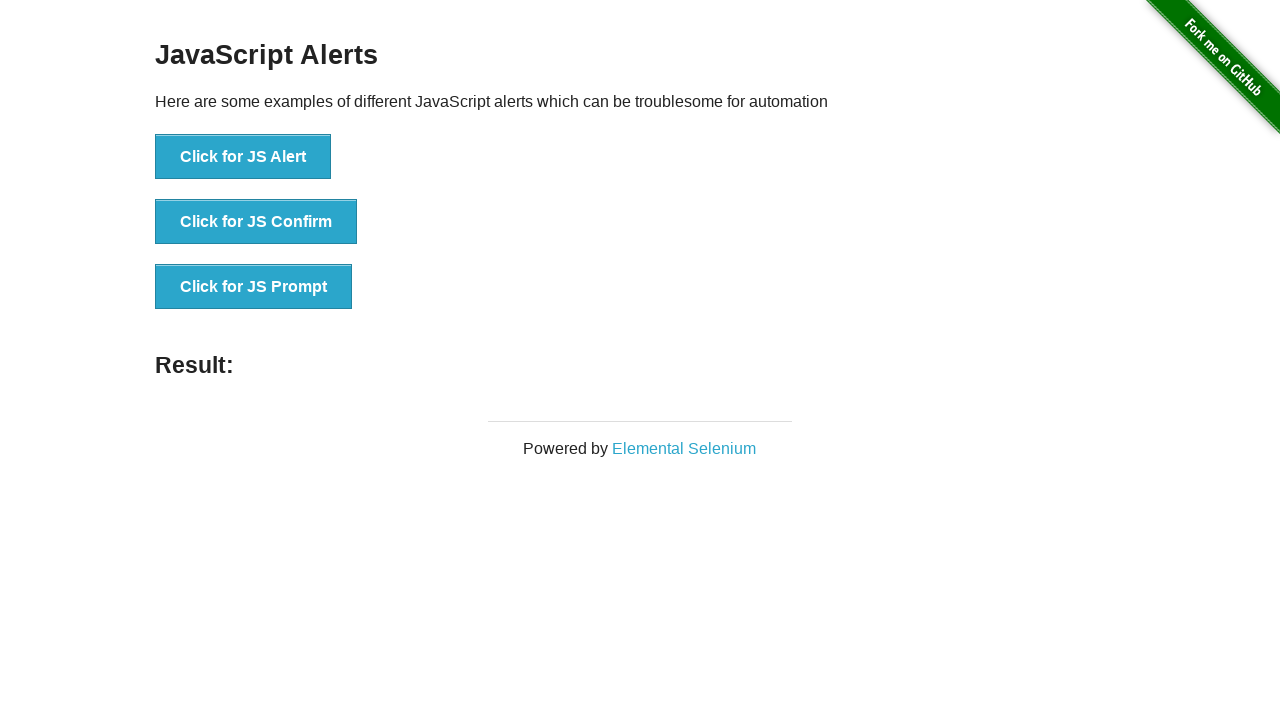

Clicked simple alert button at (243, 157) on button[onclick='jsAlert()']
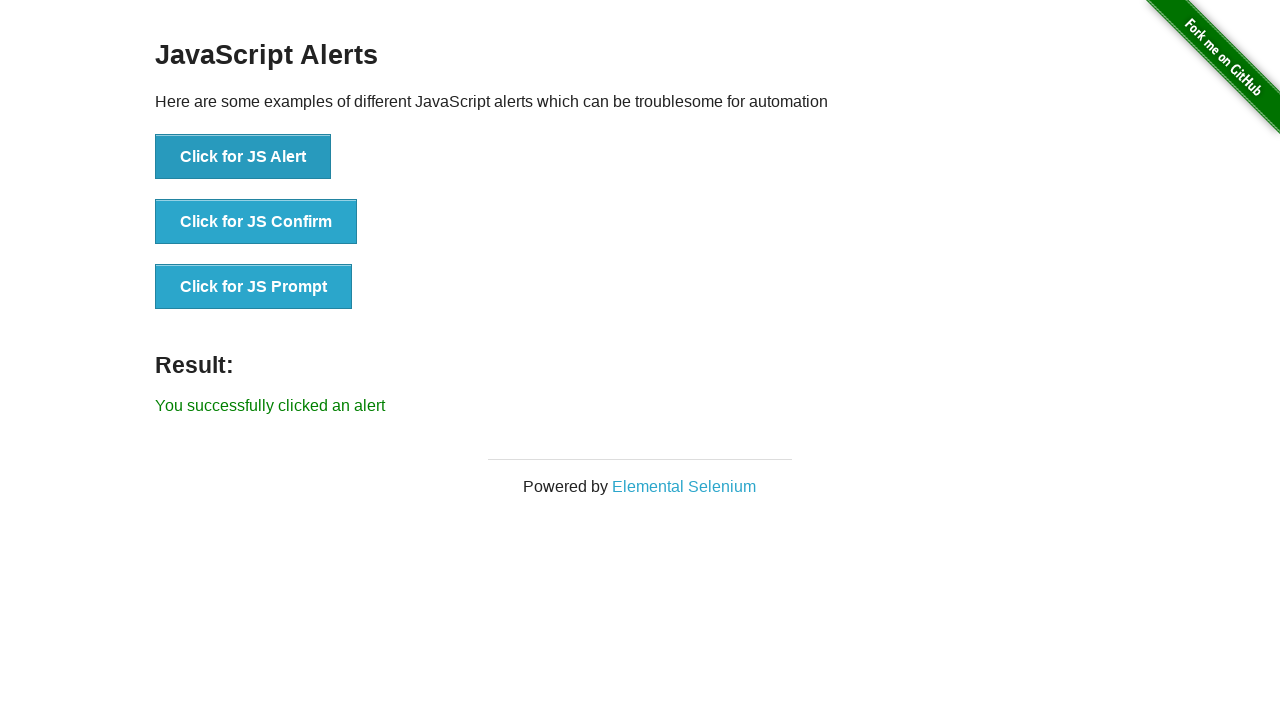

Registered dialog handler and clicked simple alert button to trigger it at (243, 157) on button[onclick='jsAlert()']
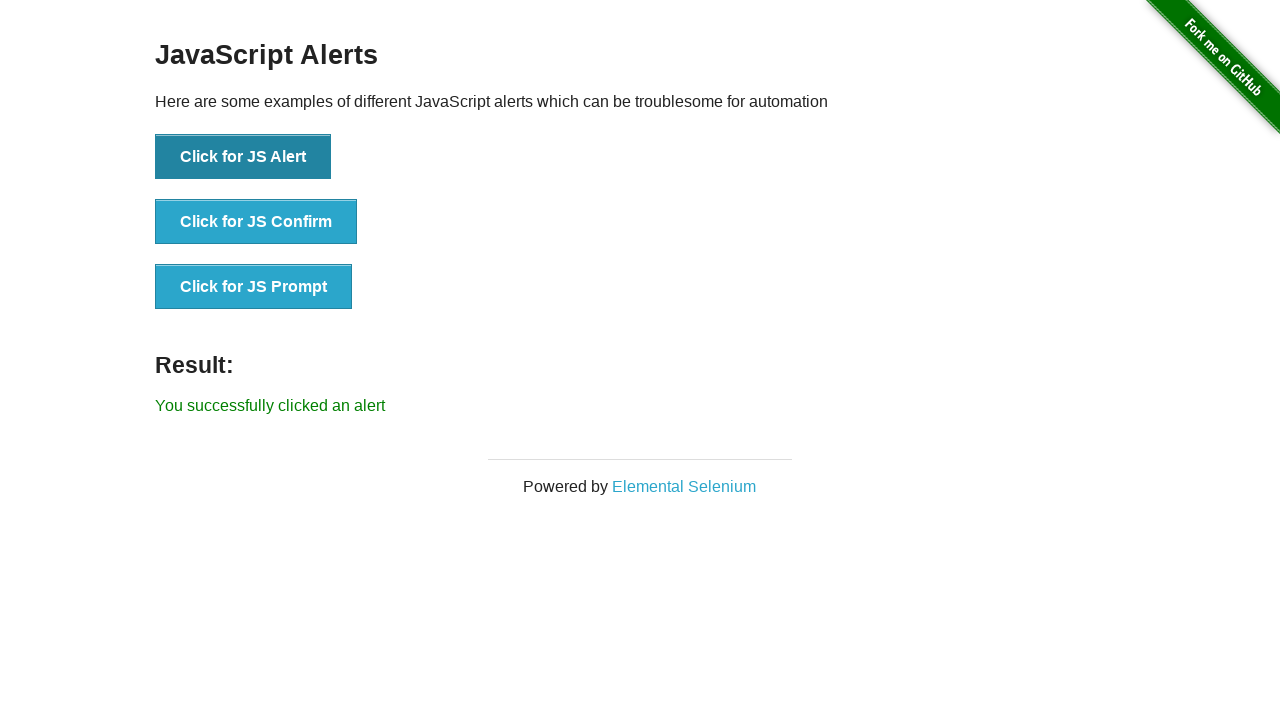

Registered confirm dialog handler and clicked confirmation alert button, then dismissed it at (256, 222) on button[onclick='jsConfirm()']
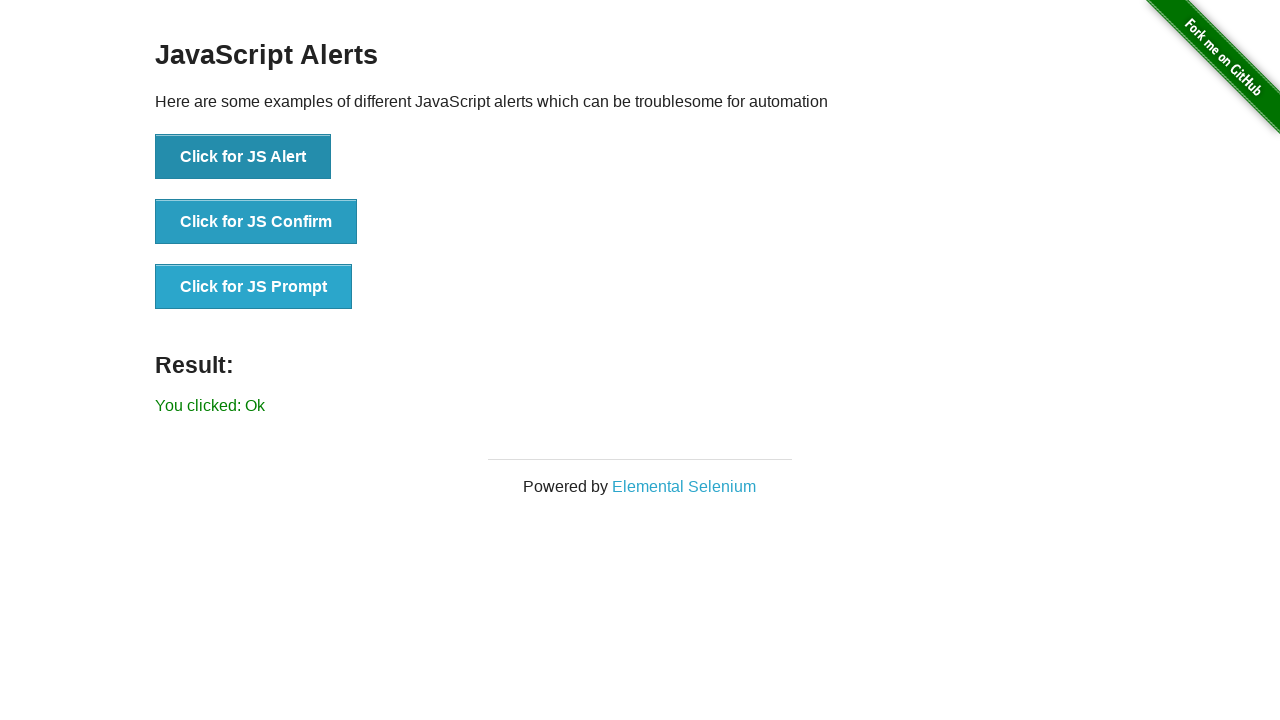

Waited 1 second for confirmation result to update
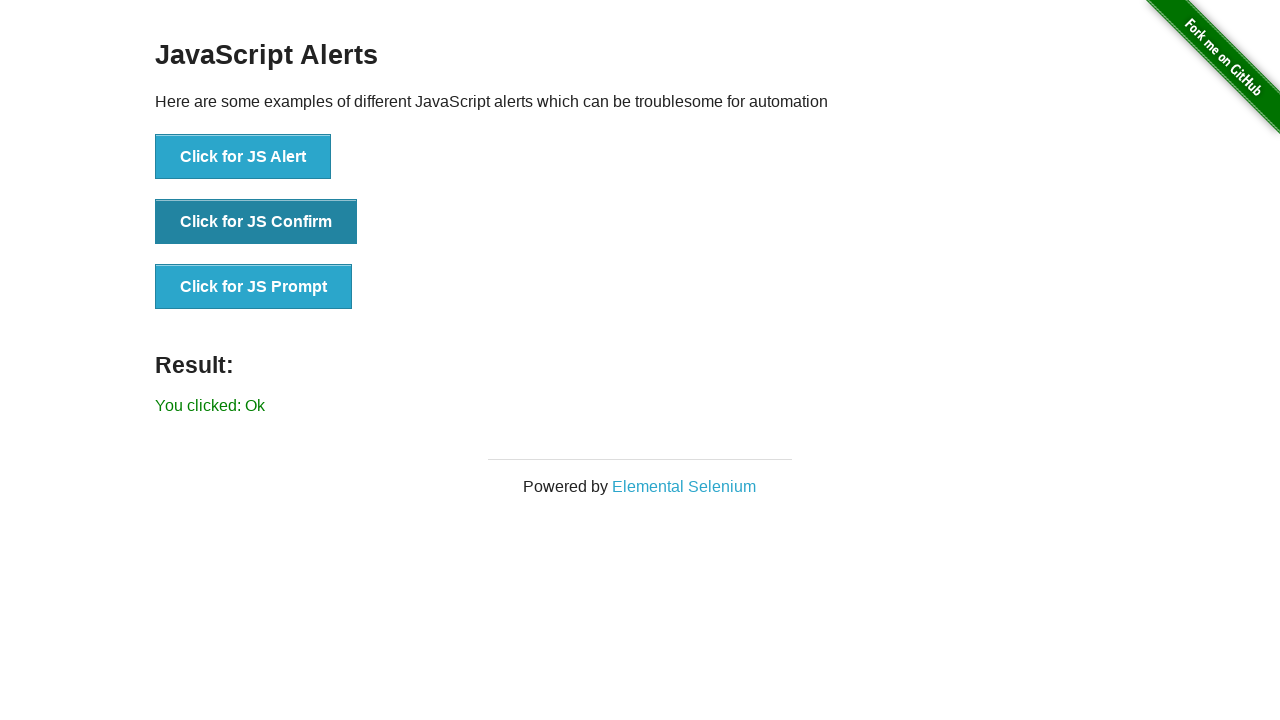

Registered prompt dialog handler with text 'Harsha' and clicked prompt alert button at (254, 287) on button[onclick='jsPrompt()']
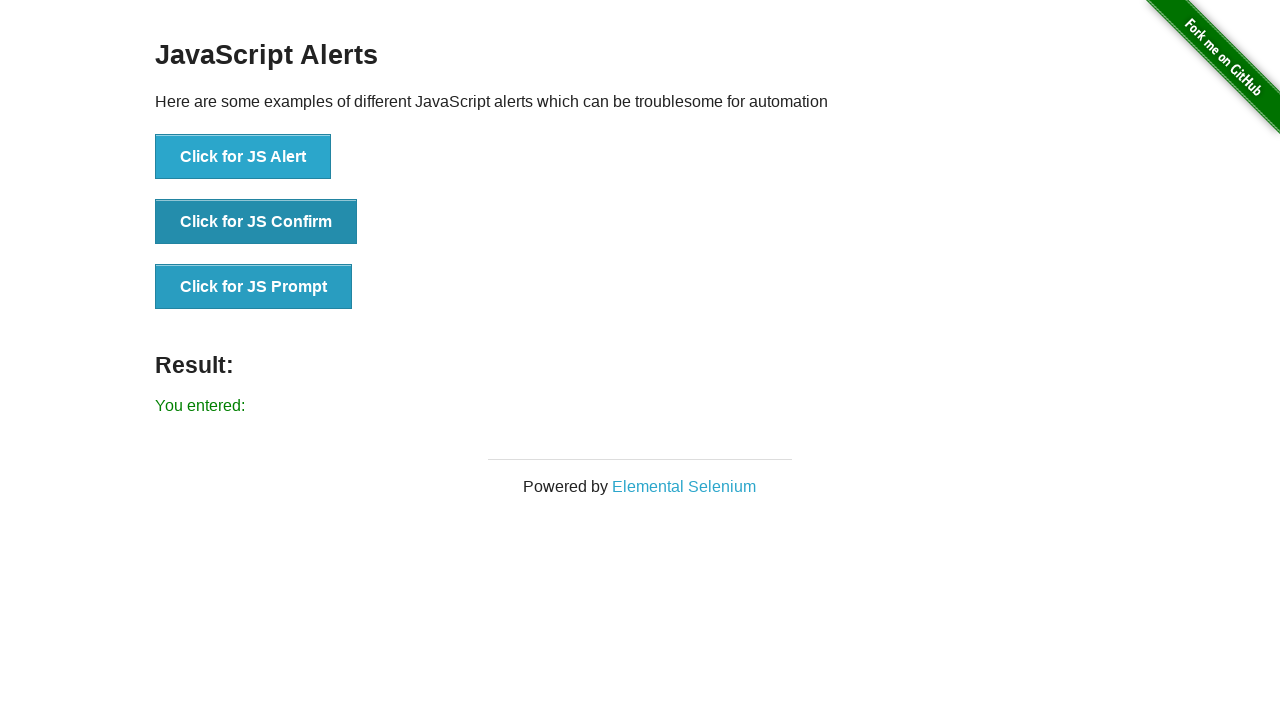

Waited for result element to appear after prompt dialog interaction
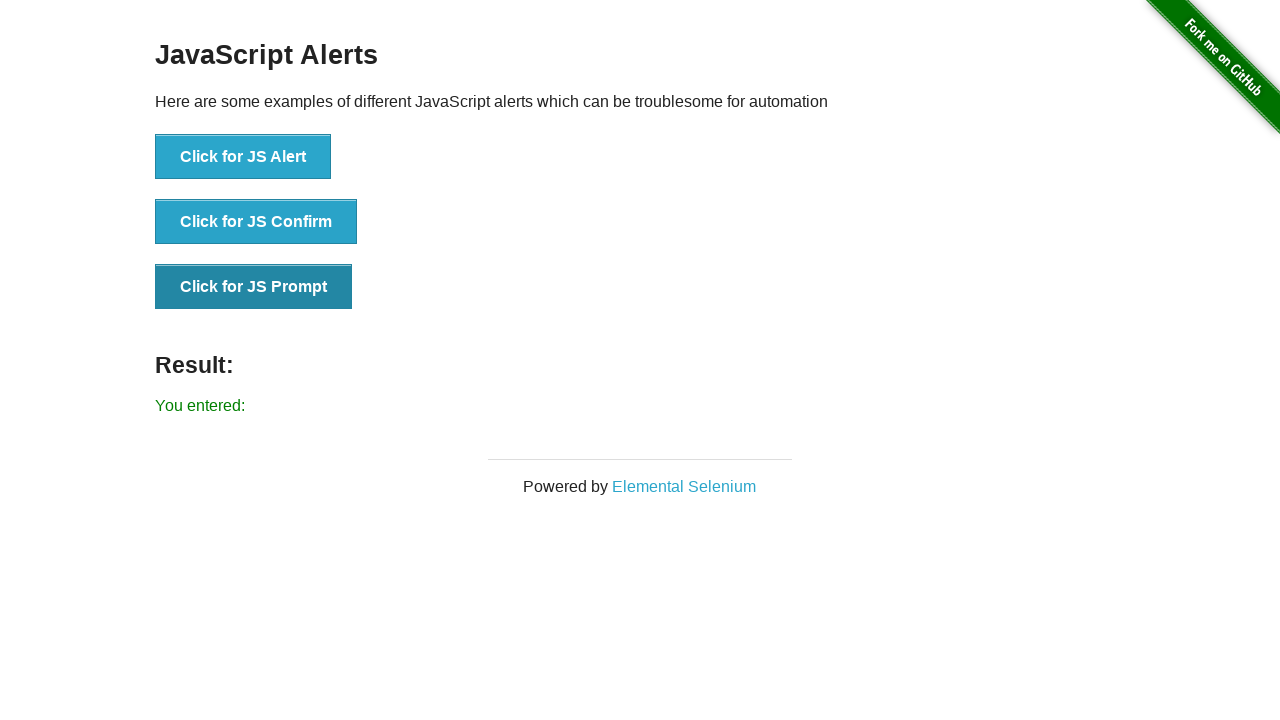

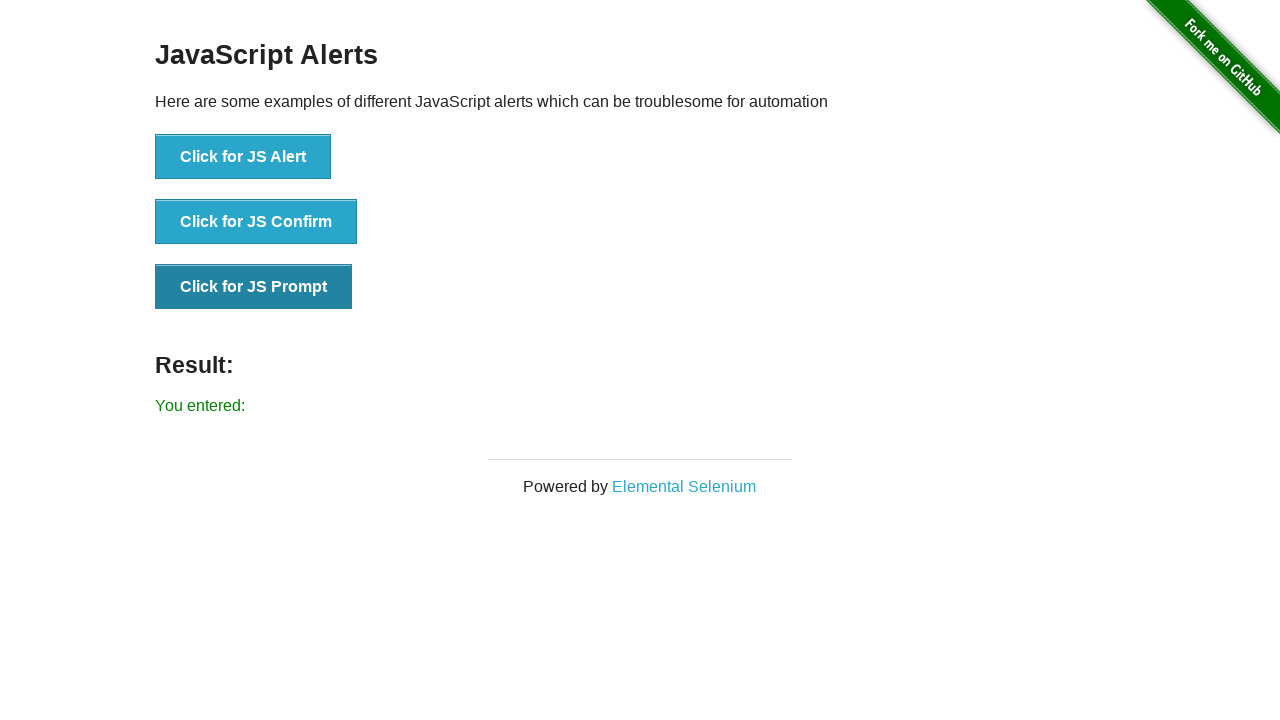